Tests frame switching functionality by interacting with elements in the main page and multiple iframe contexts, demonstrating proper frame navigation

Starting URL: https://www.hyrtutorials.com/p/frames-practice.html

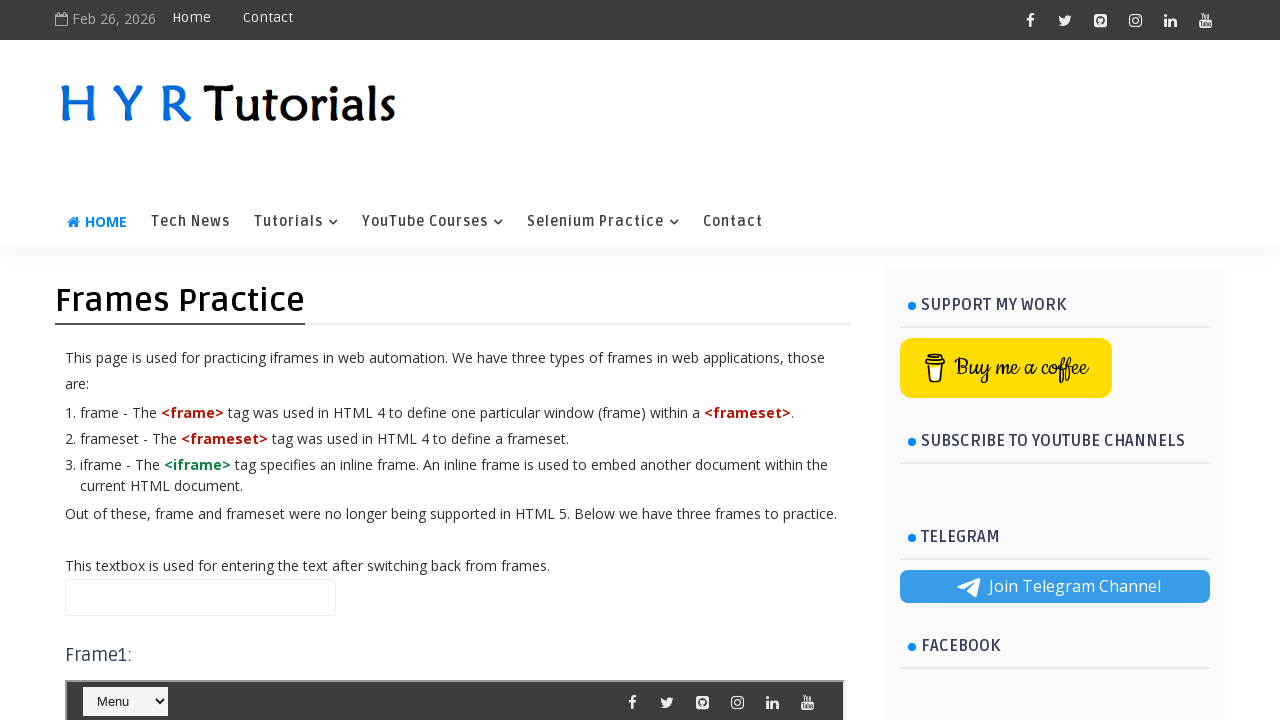

Filled name field in main page with 'hello' on #name
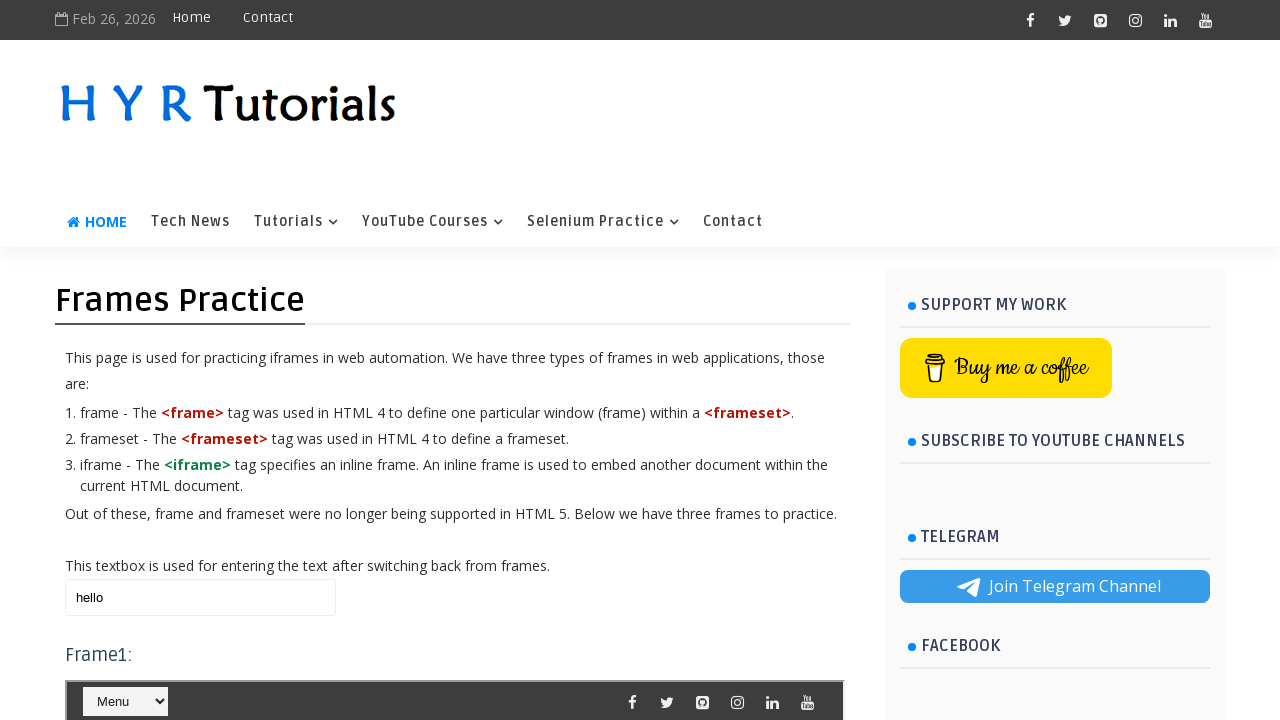

Switched to frame1 context
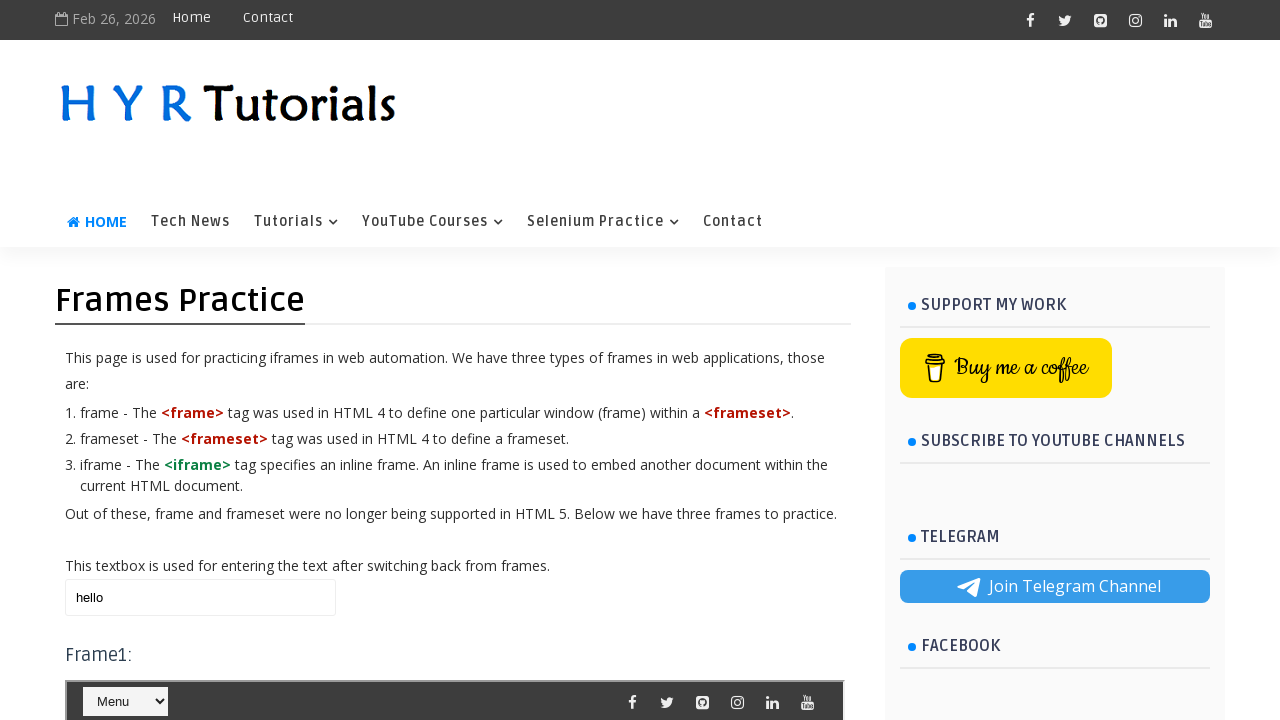

Selected 'java' option in frame1 course dropdown
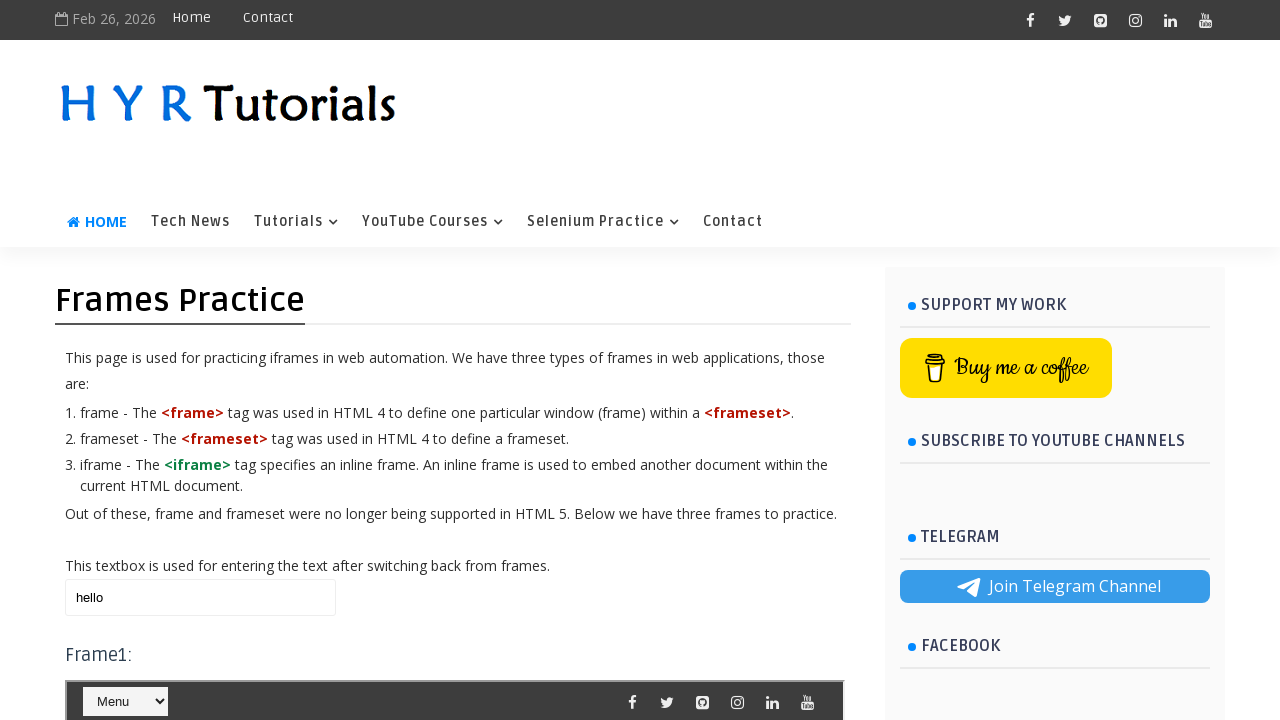

Cleared name field in main page on #name
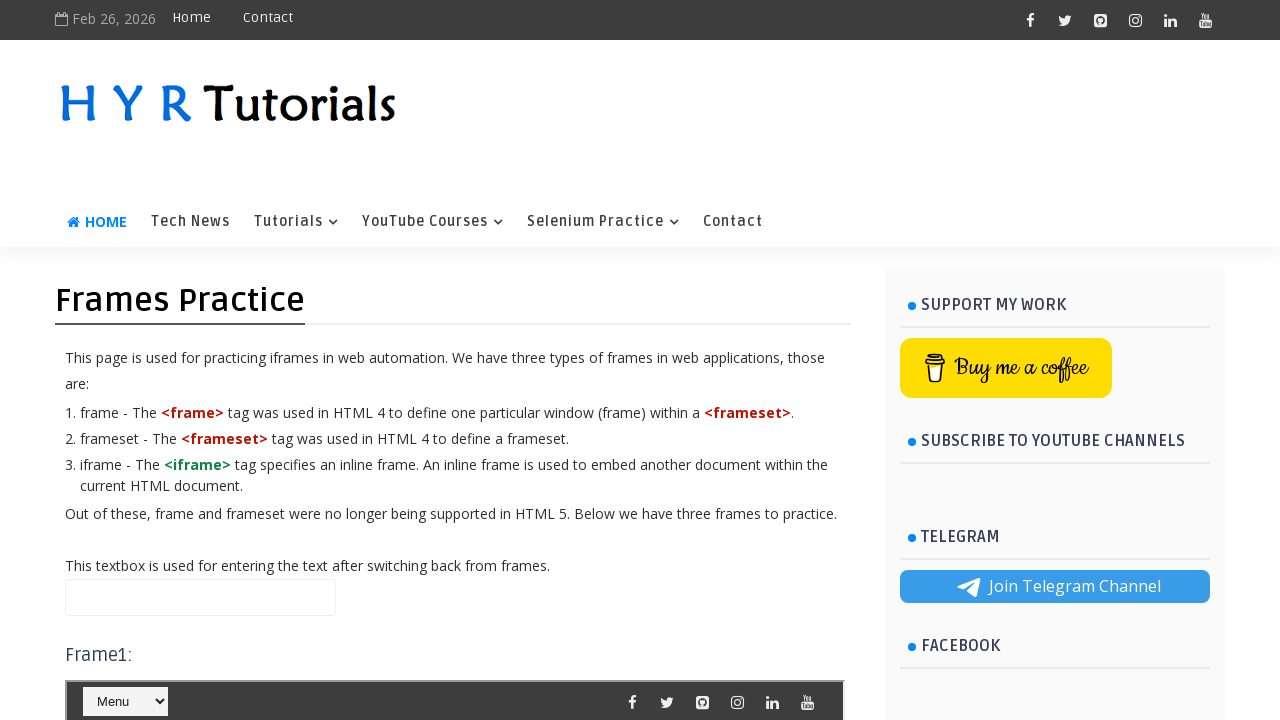

Filled name field in main page with 'hiii' on #name
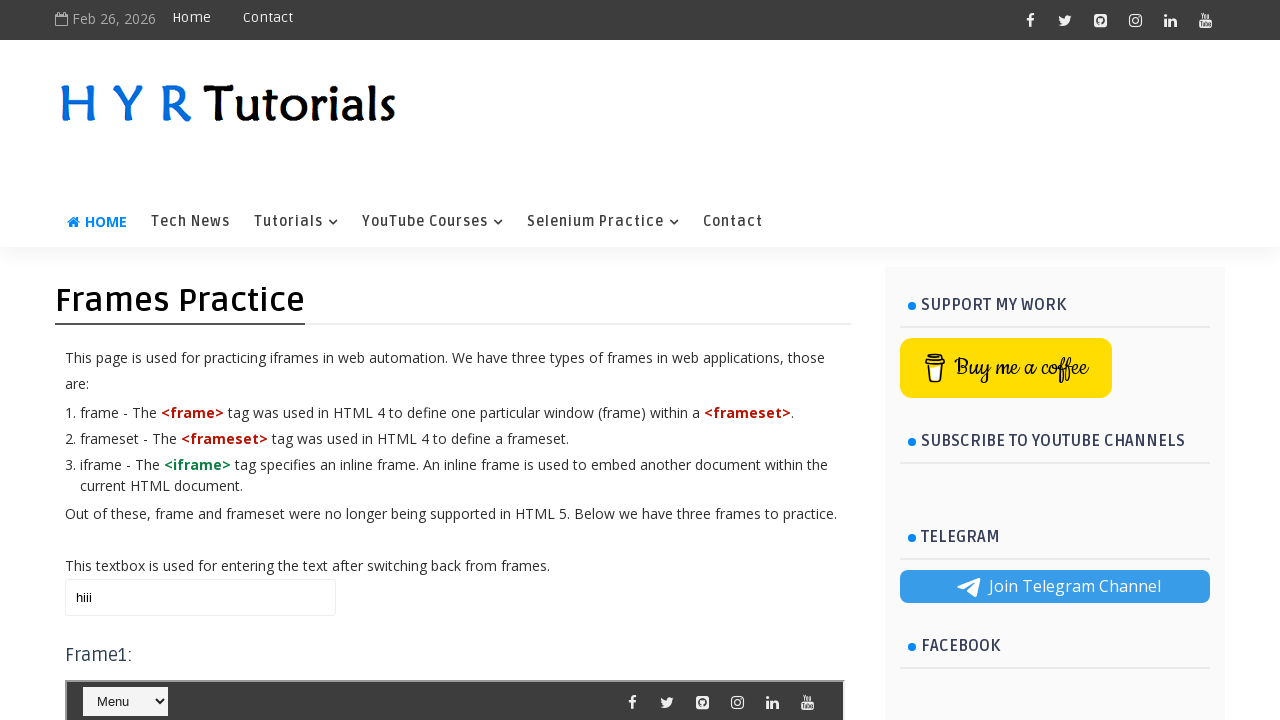

Switched to frame2 context
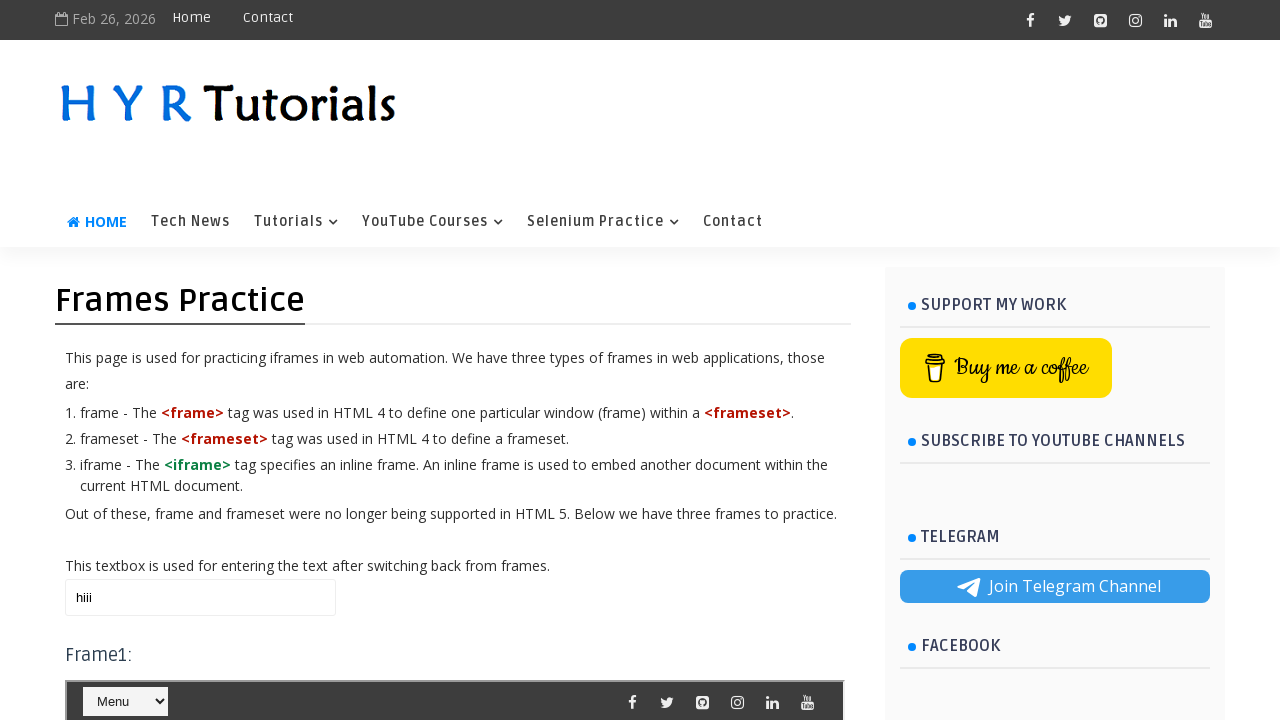

Filled firstName field in frame2 with 'KGF' on #firstName
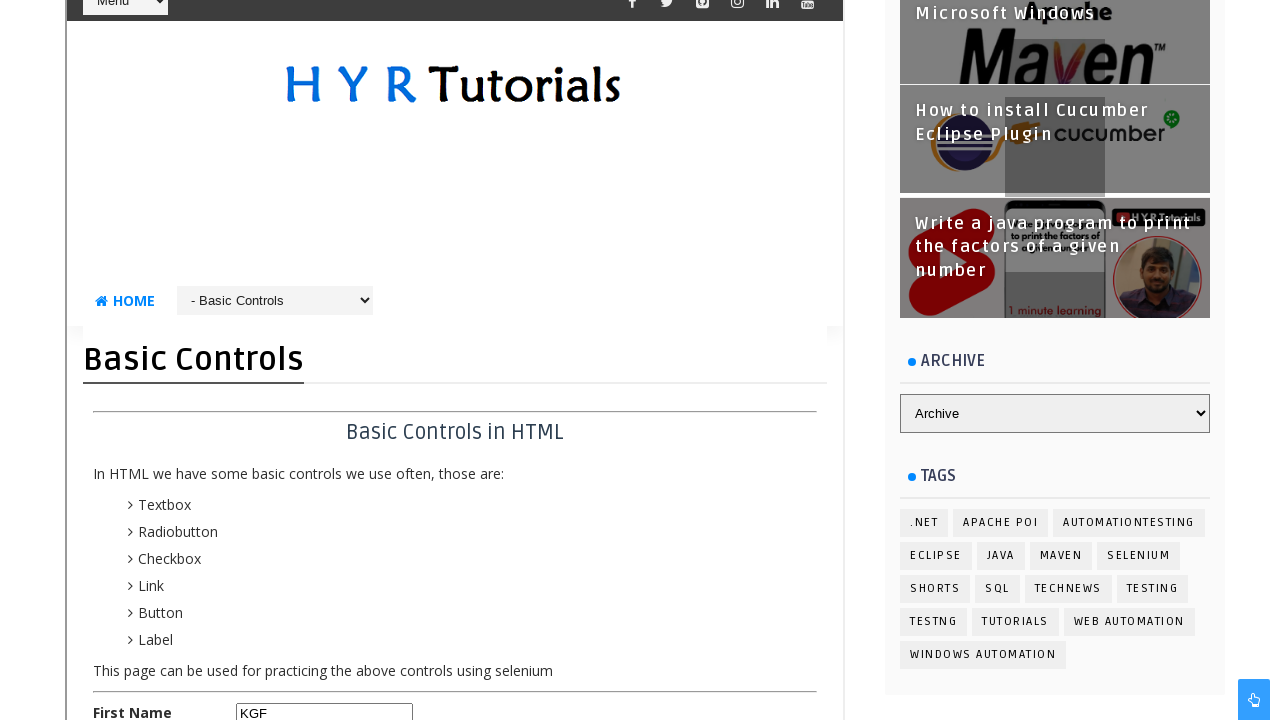

Cleared name field in main page on #name
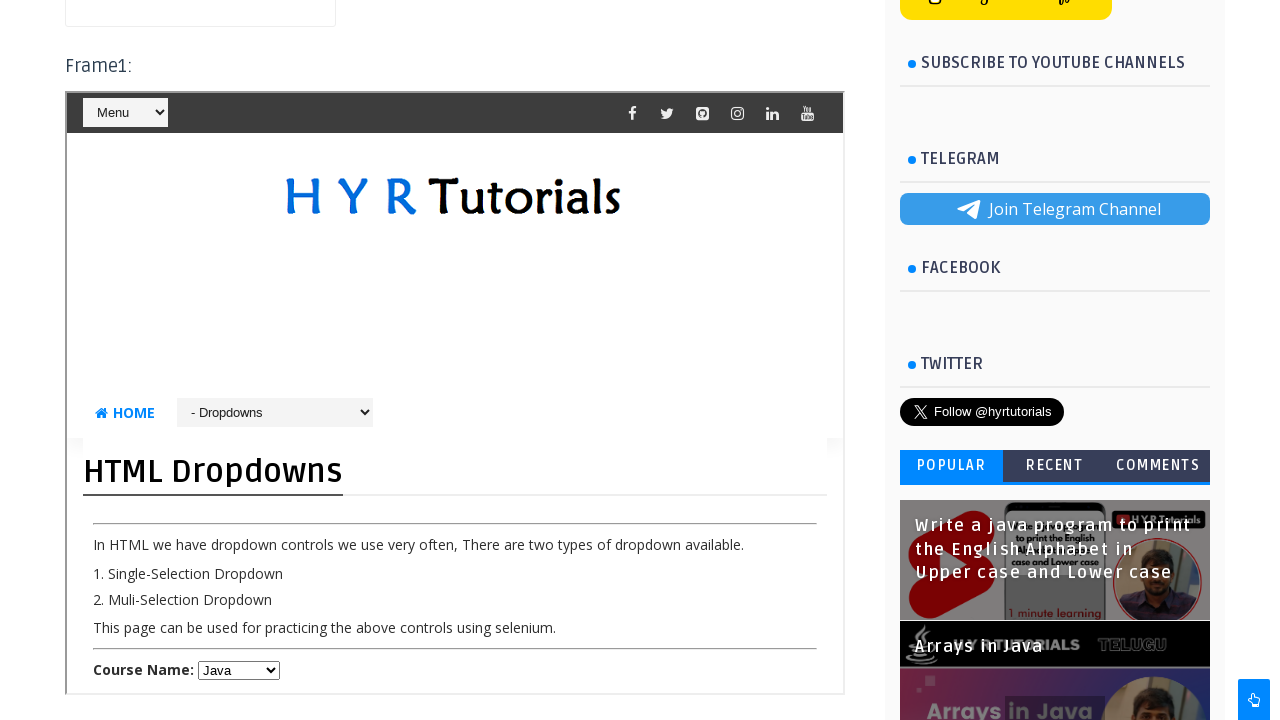

Filled name field in main page with 'hit' on #name
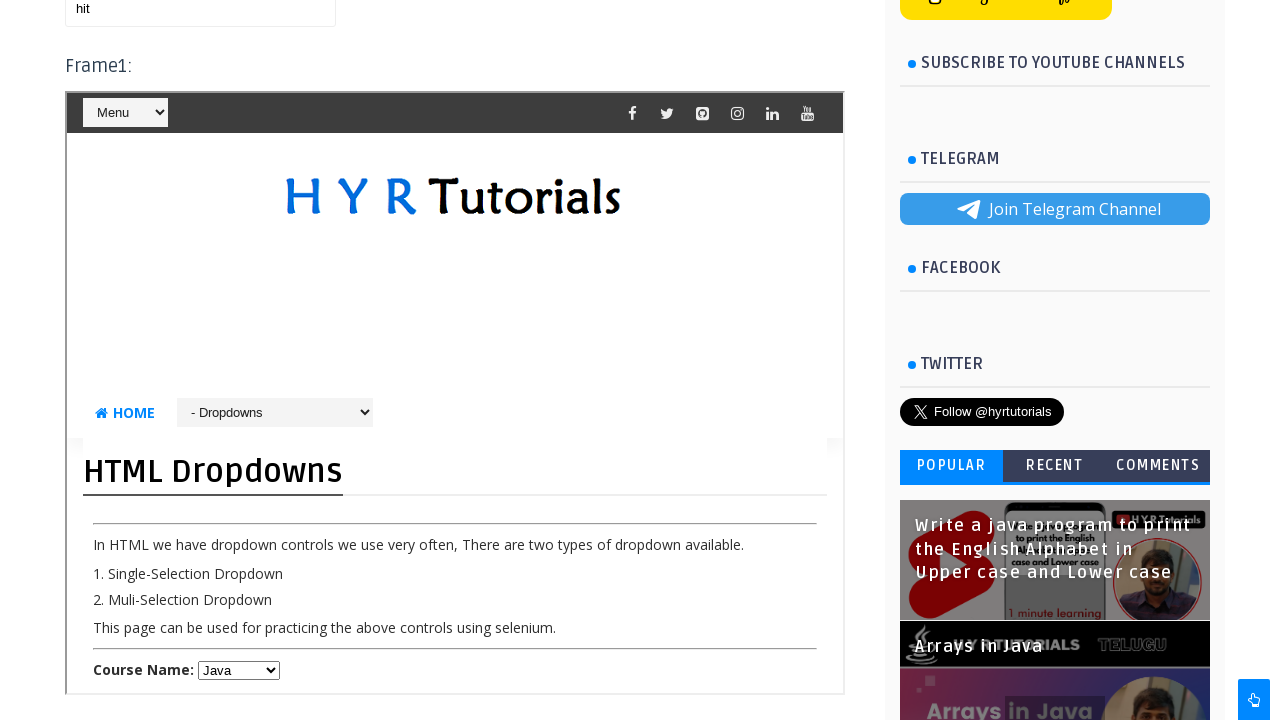

Selected 'python' option in frame1 course dropdown
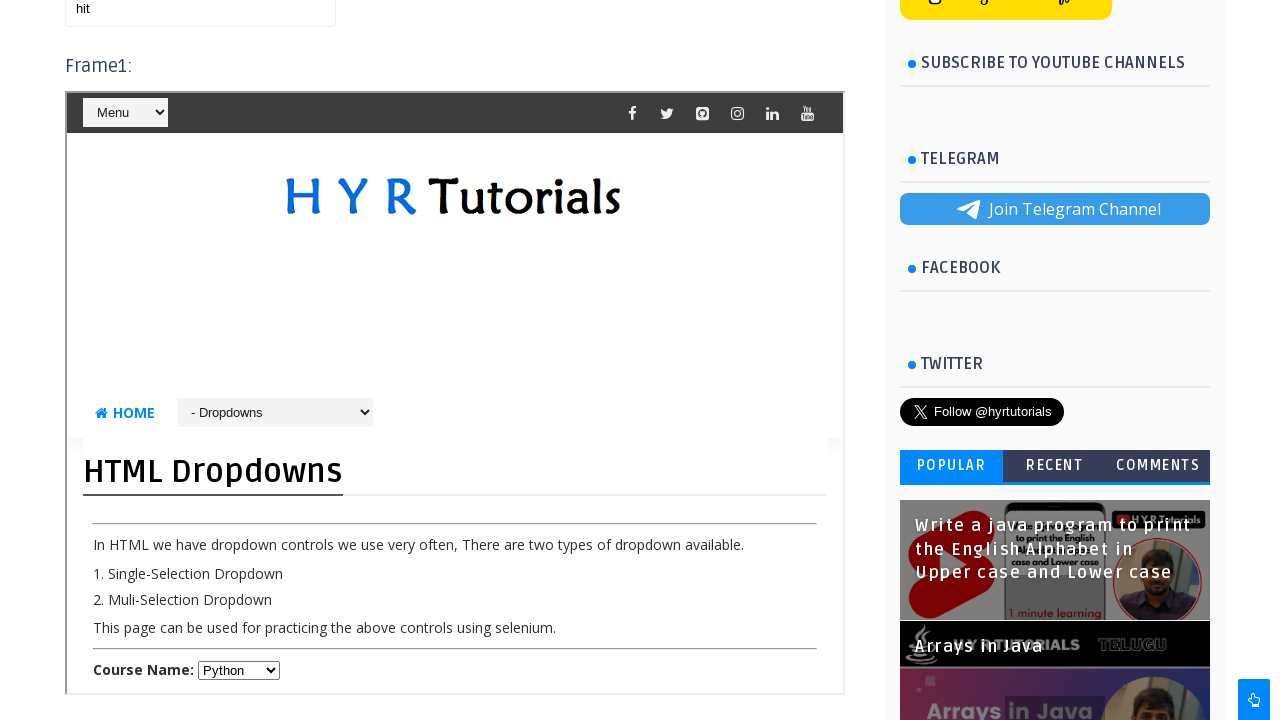

Cleared name field in main page on #name
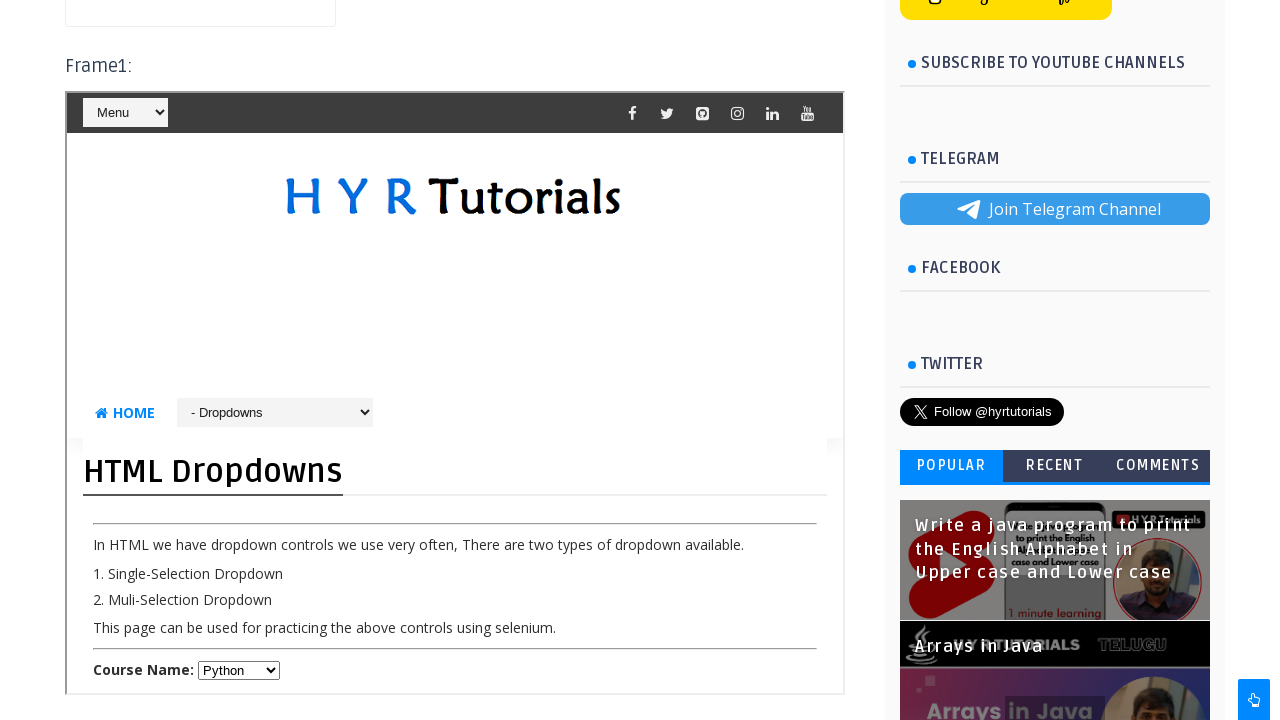

Filled name field in main page with 'super hit' on #name
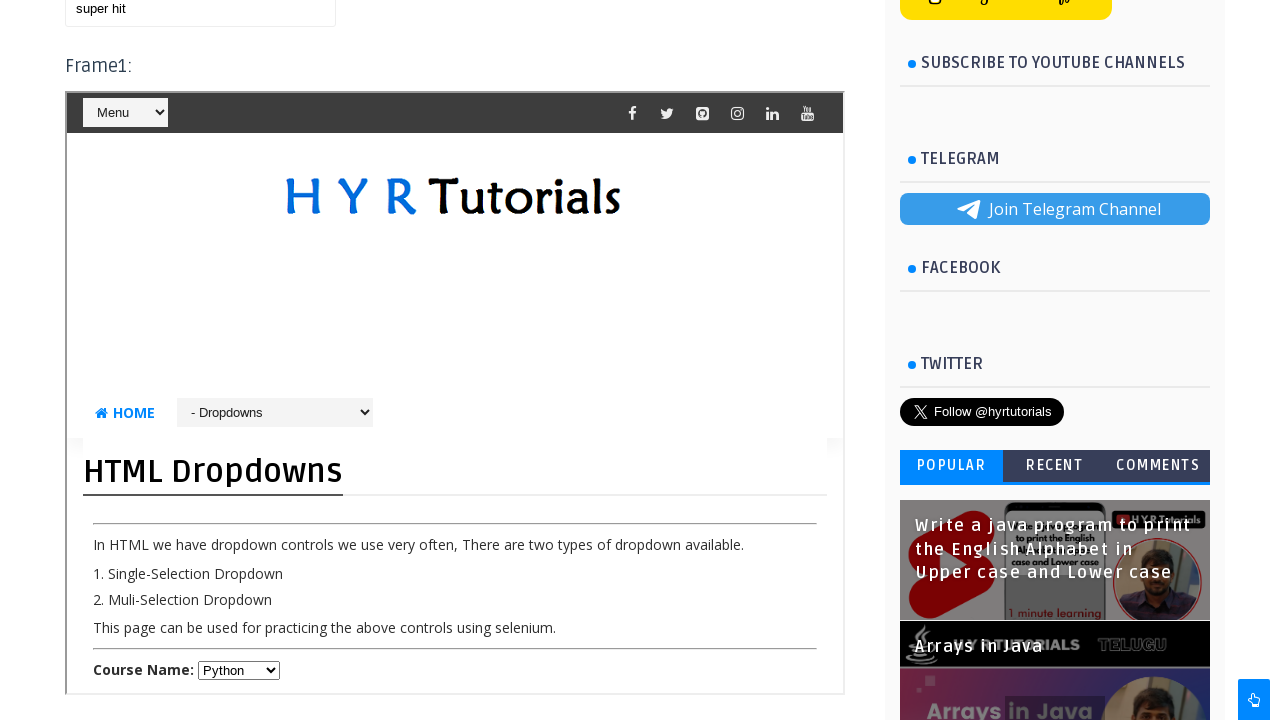

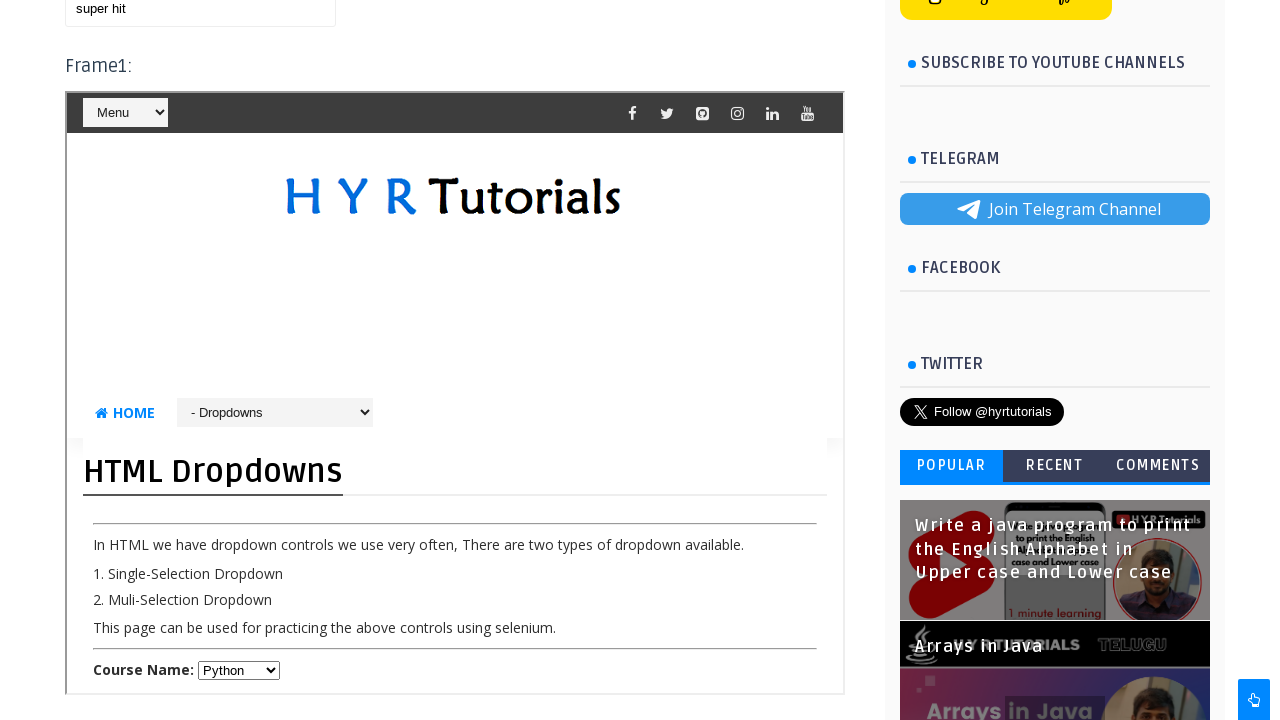